Tests clicking delete actions in both tables and verifying URL changes to include the delete hash

Starting URL: https://the-internet.herokuapp.com/tables

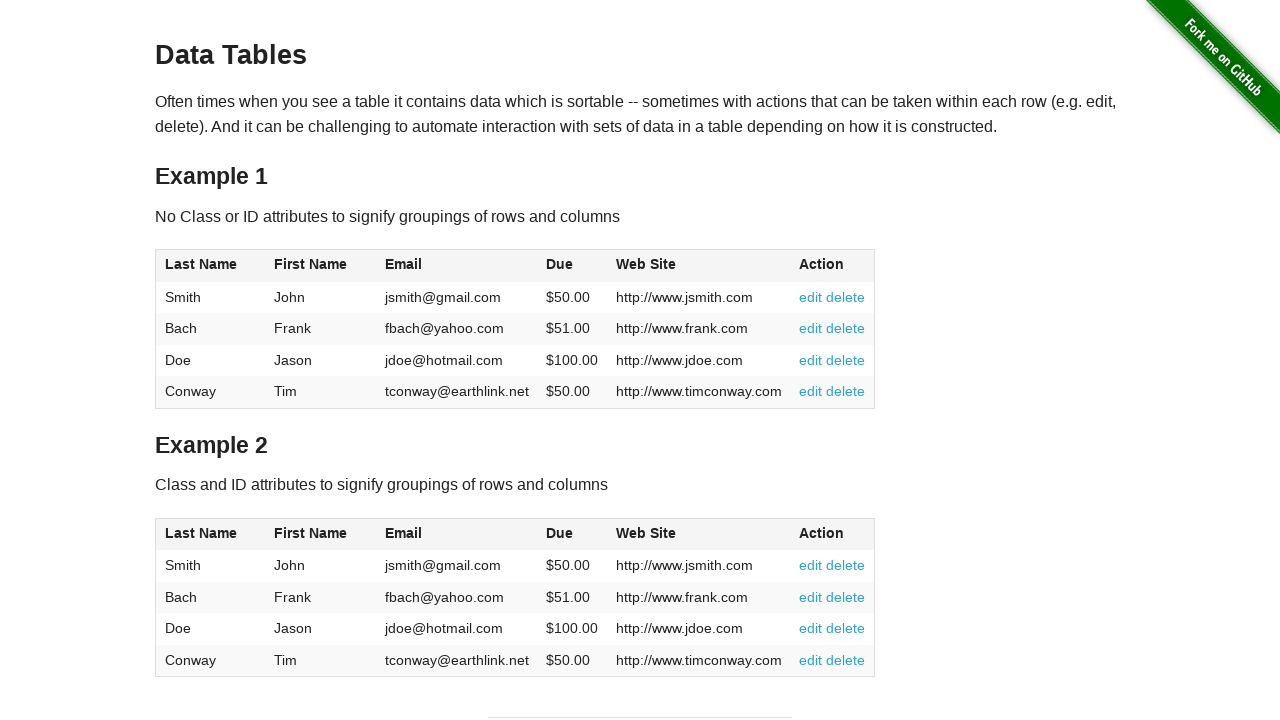

Clicked delete link in table1 row 3 at (846, 360) on xpath=//table[@id='table1']/tbody/tr[3]/td[6]/a[@href='#delete']
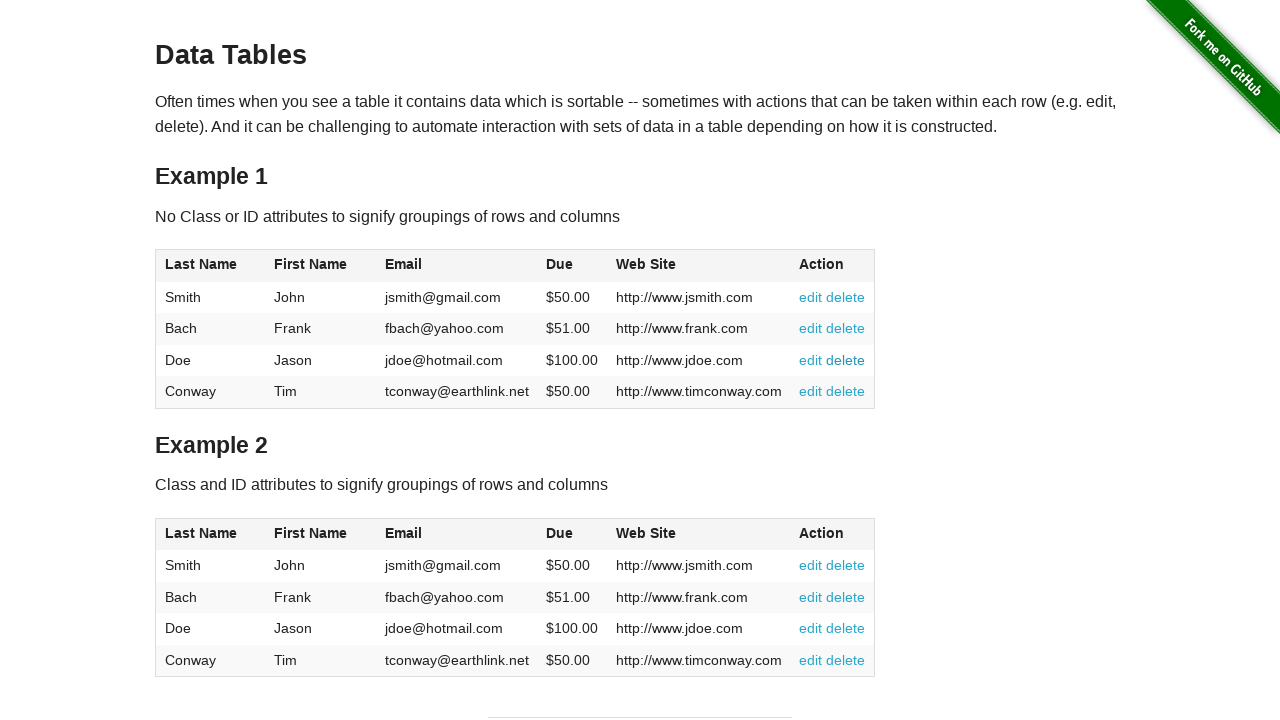

Verified URL changed to include #delete hash for table1
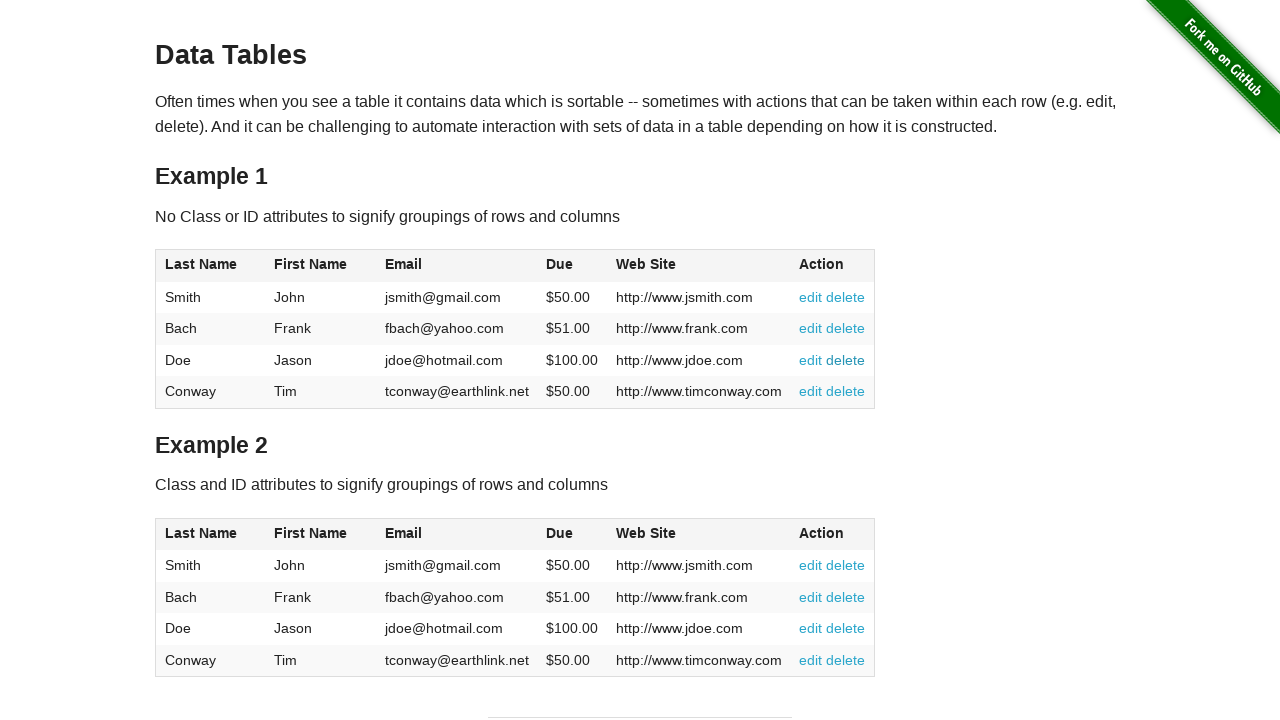

Navigated back to base tables URL
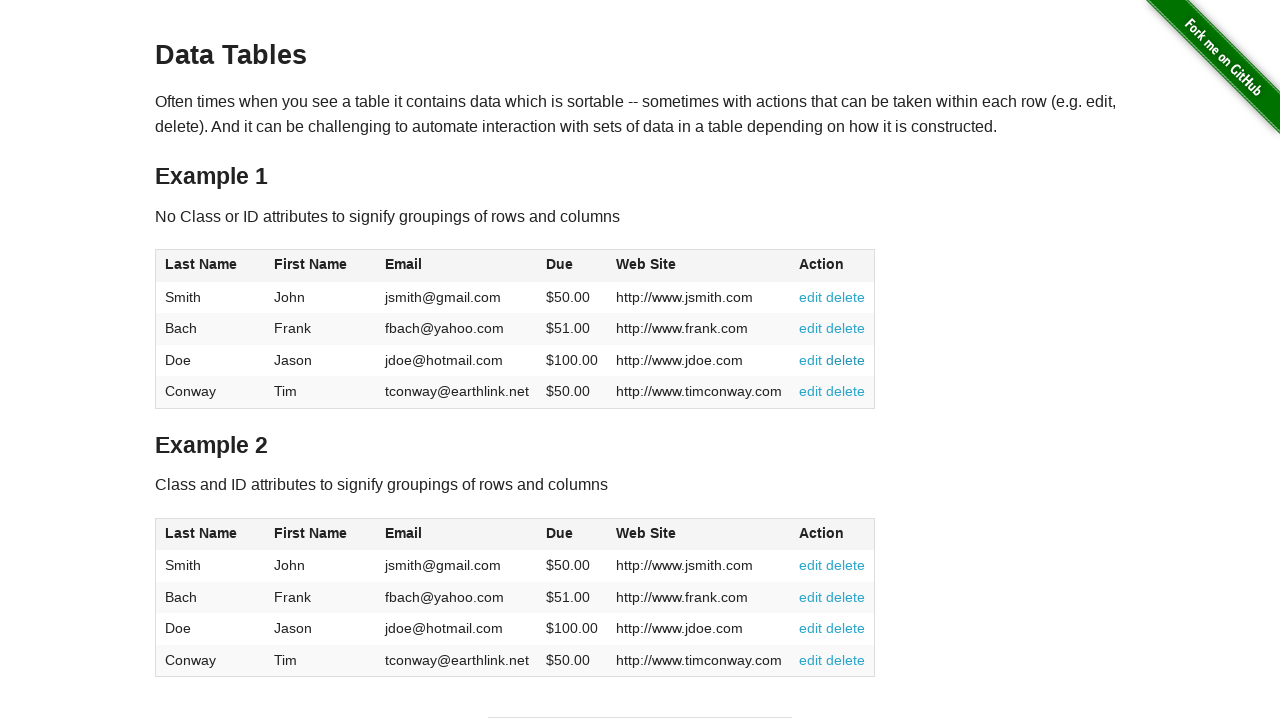

Clicked delete link in table2 row 3 at (846, 628) on xpath=//table[@id='table2']/tbody/tr[3]/td[6]/a[@href='#delete']
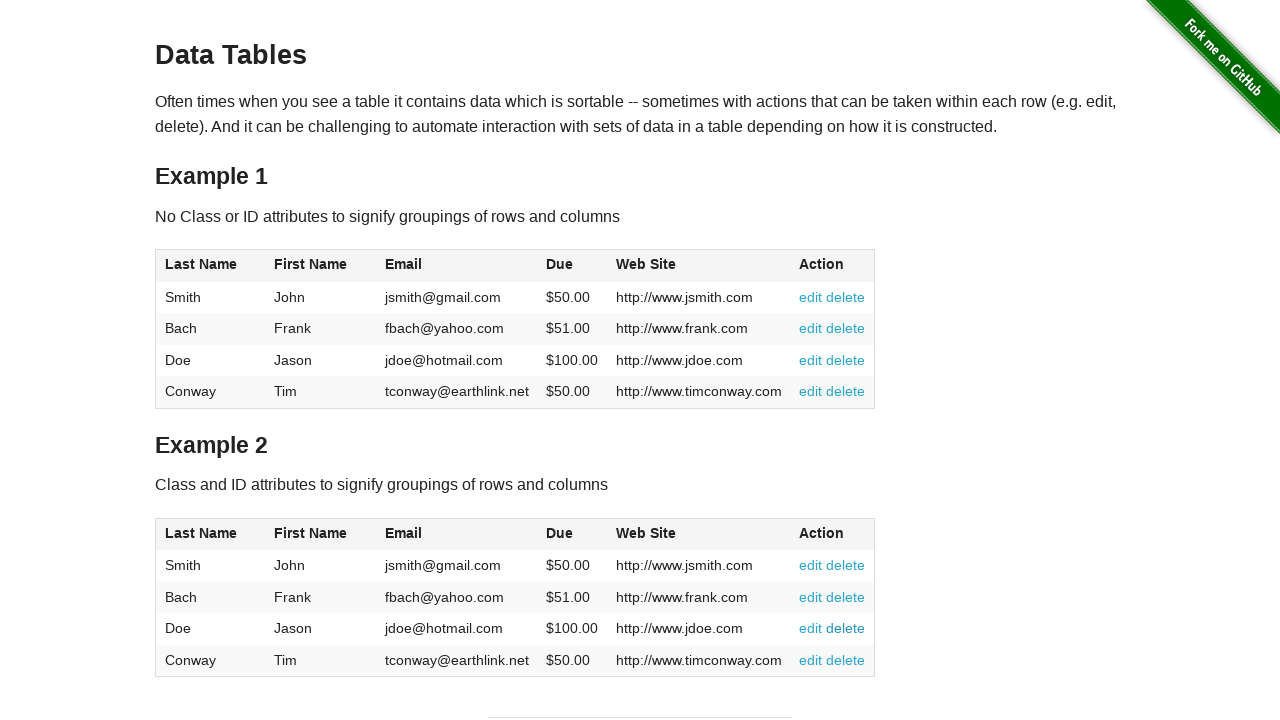

Verified URL changed to include #delete hash for table2
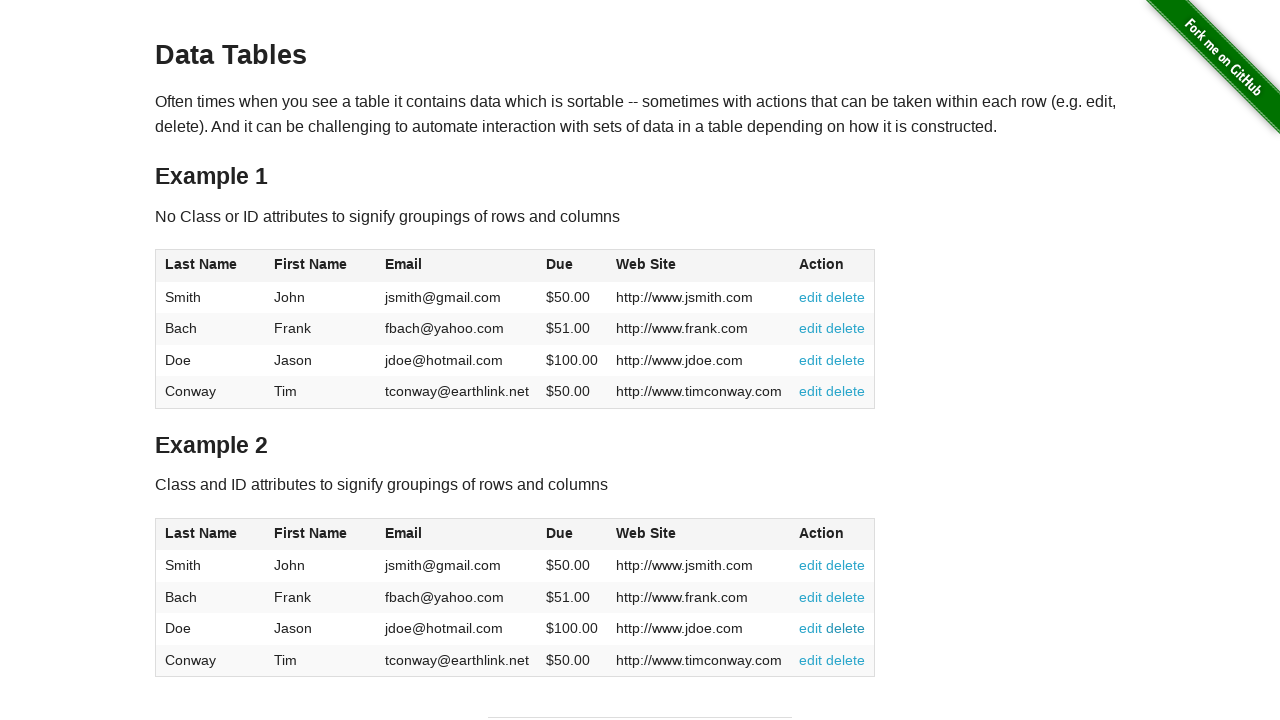

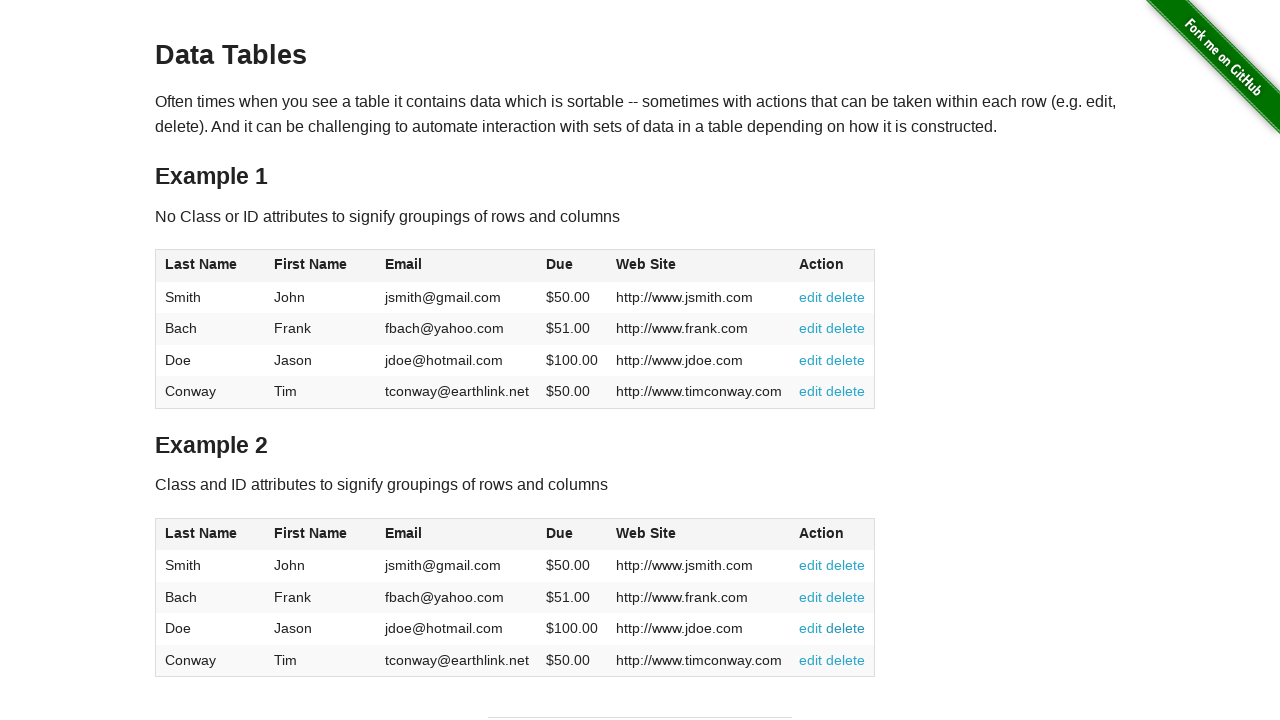